Navigates to DemoBlaze website and verifies the presence of specific text content on the page

Starting URL: https://www.demoblaze.com/

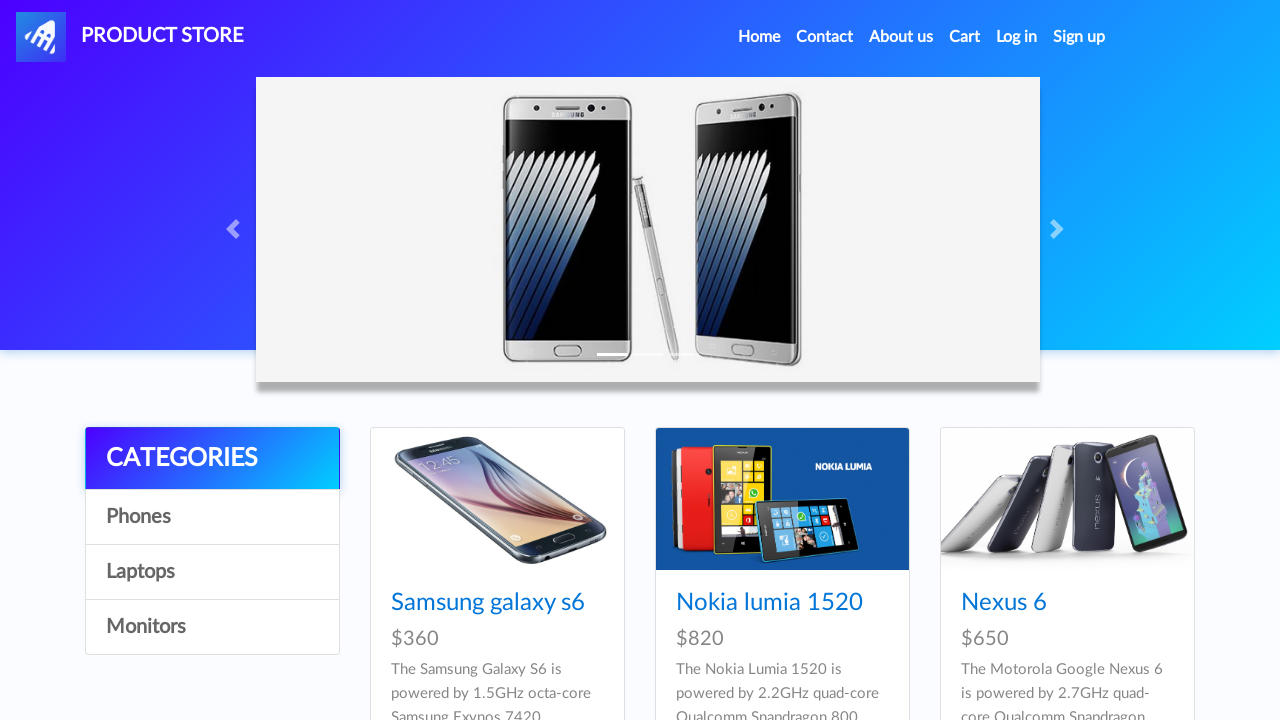

Waited for paragraph element in div.col-sm-4 to be present
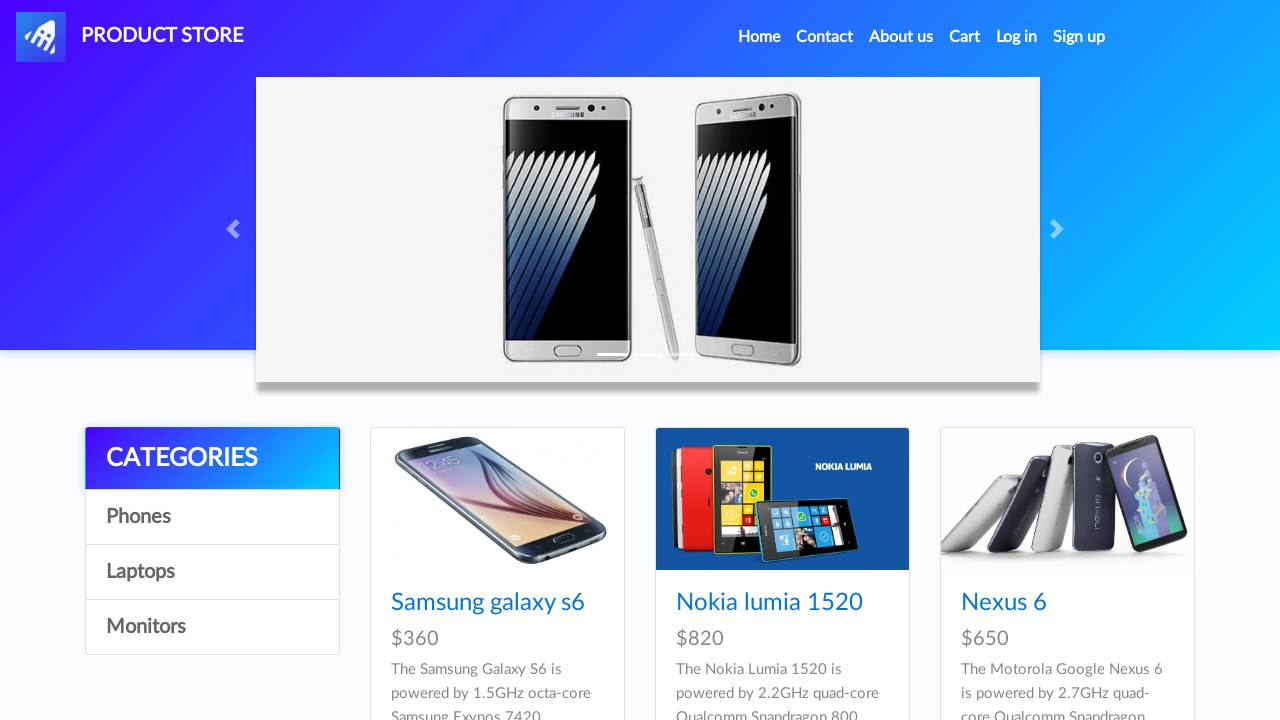

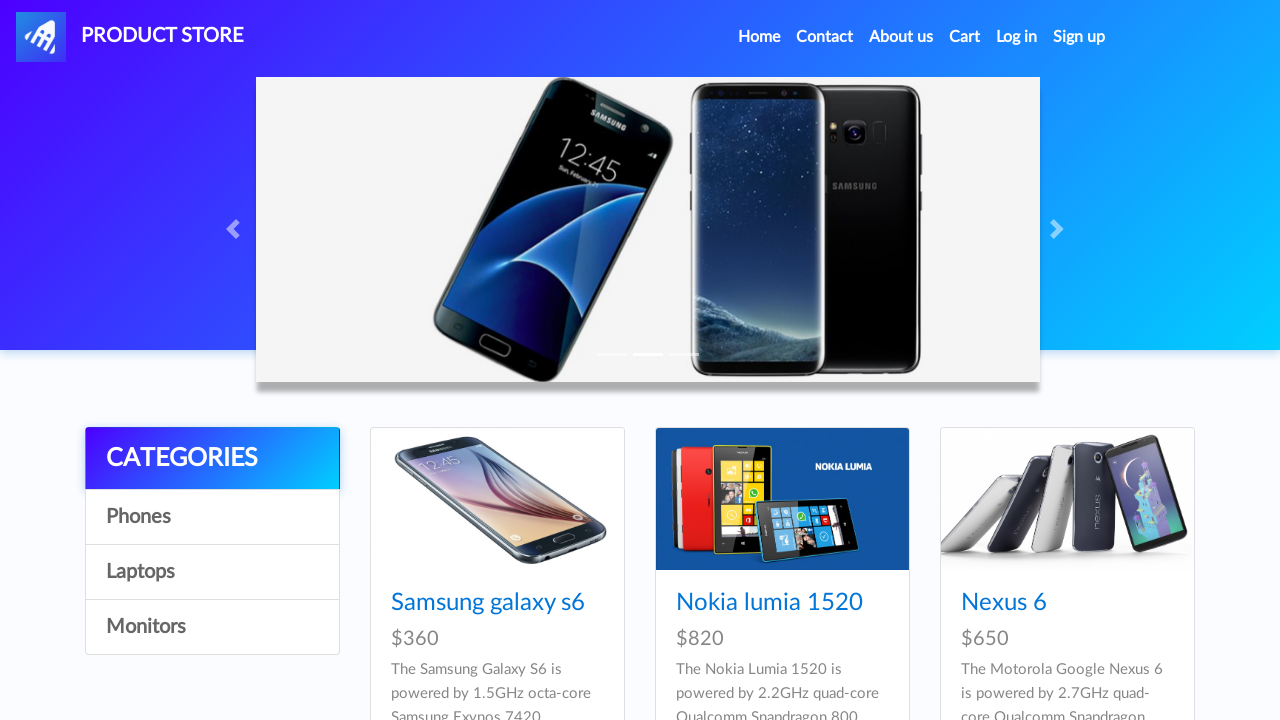